Tests new window handling by clicking button to open new window and verifying content in child window

Starting URL: https://demoqa.com/browser-windows

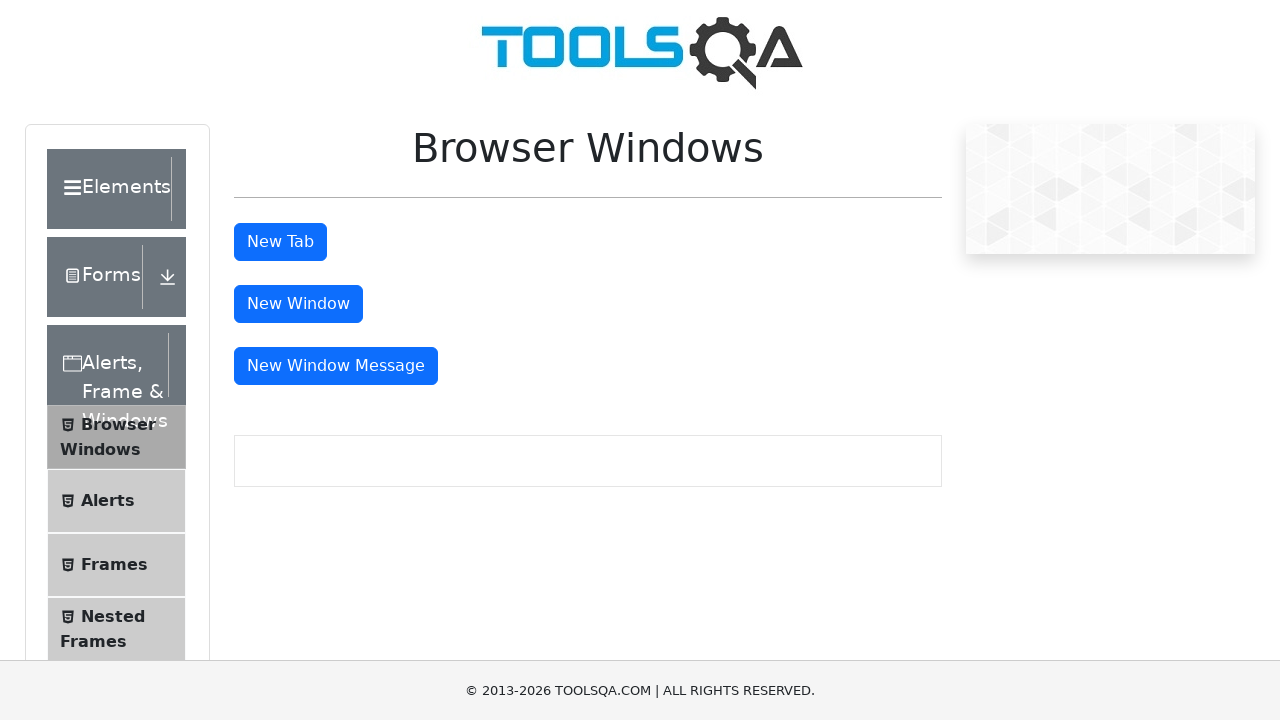

Clicked new window button to open child window at (298, 304) on #windowButton
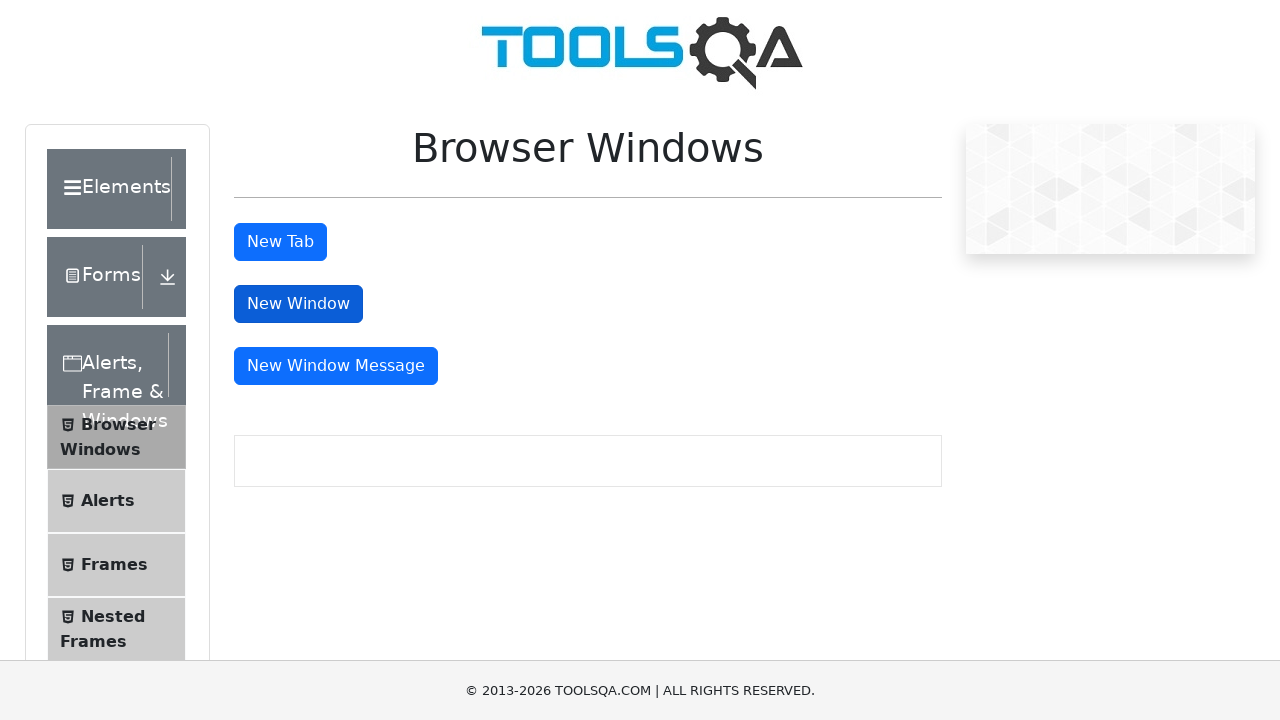

New window opened and captured
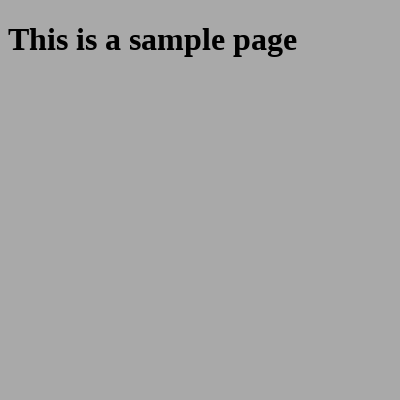

New window page loaded completely
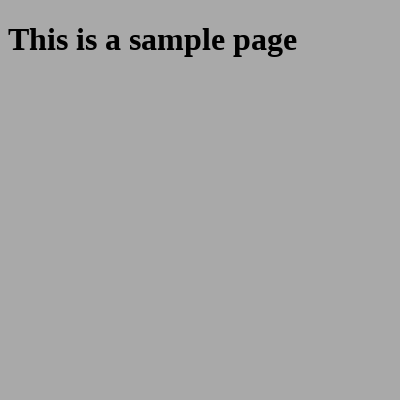

Retrieved sample heading text: 'This is a sample page'
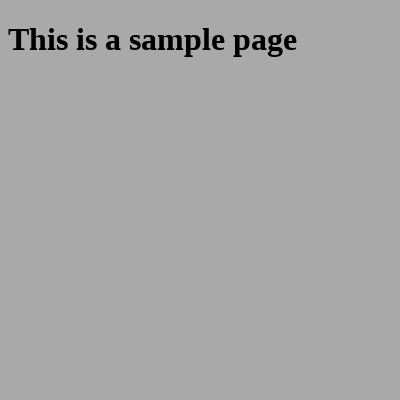

Verified heading text matches expected value 'This is a sample page'
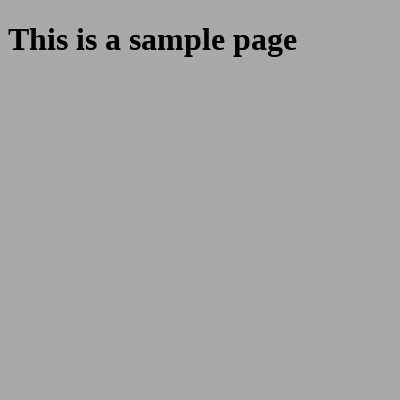

Closed child window
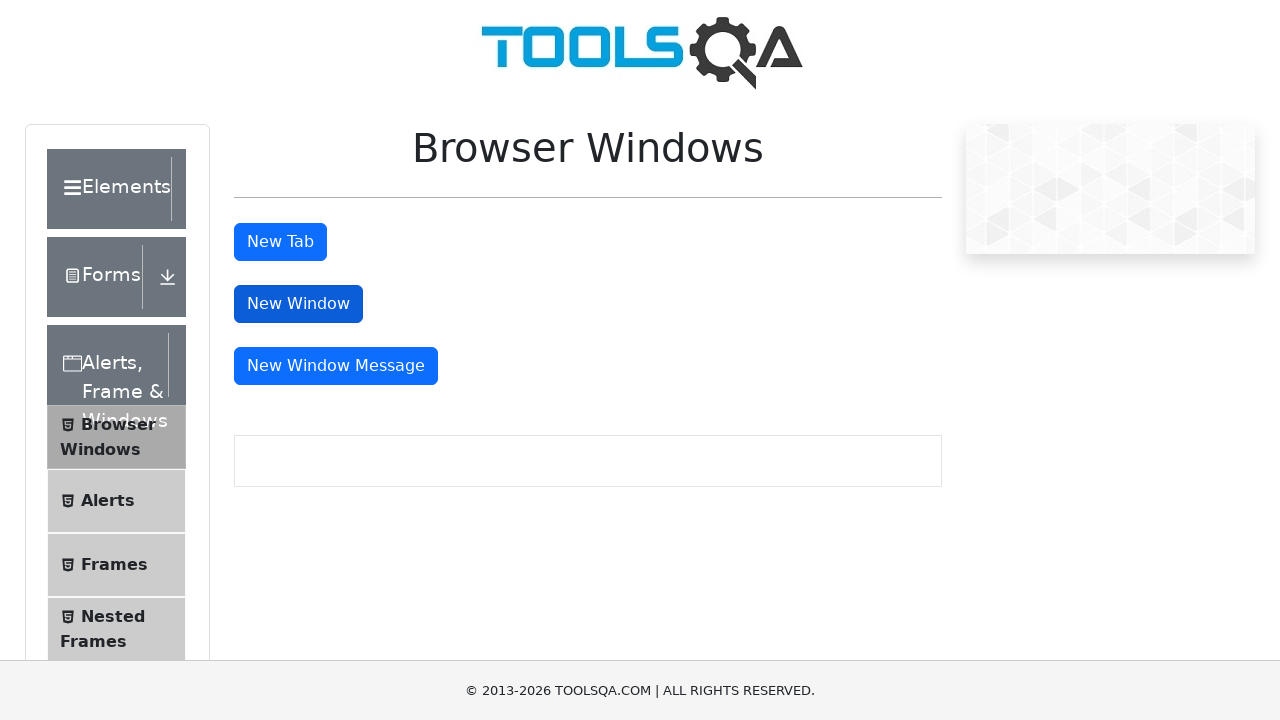

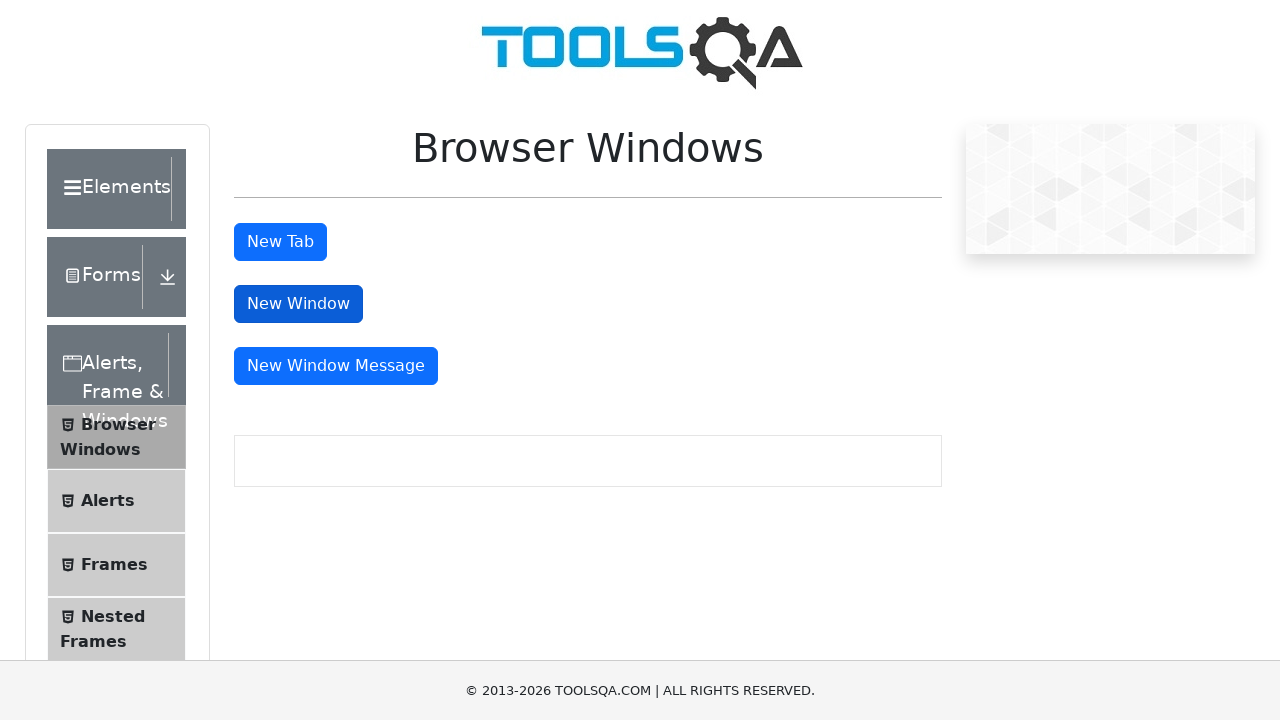